Tests radio button functionality by verifying initial selection state and clicking to change selection

Starting URL: https://formy-project.herokuapp.com/radiobutton

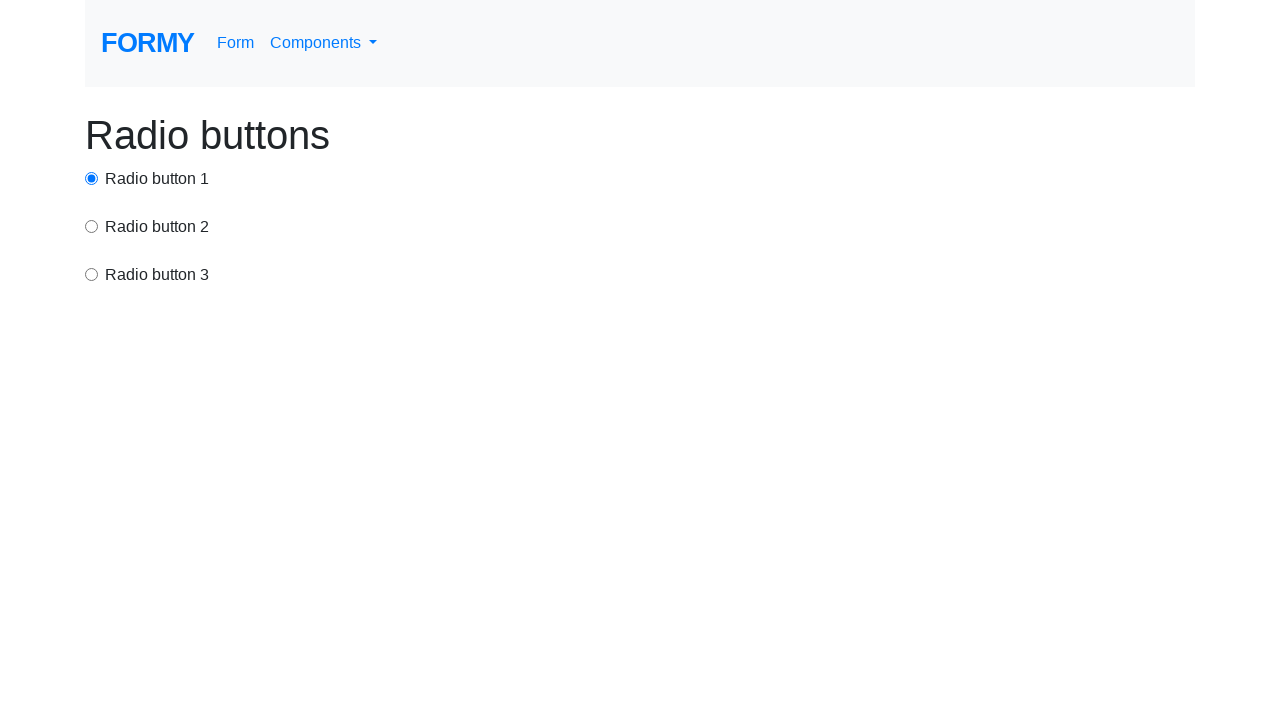

Located radio button 1 (option1)
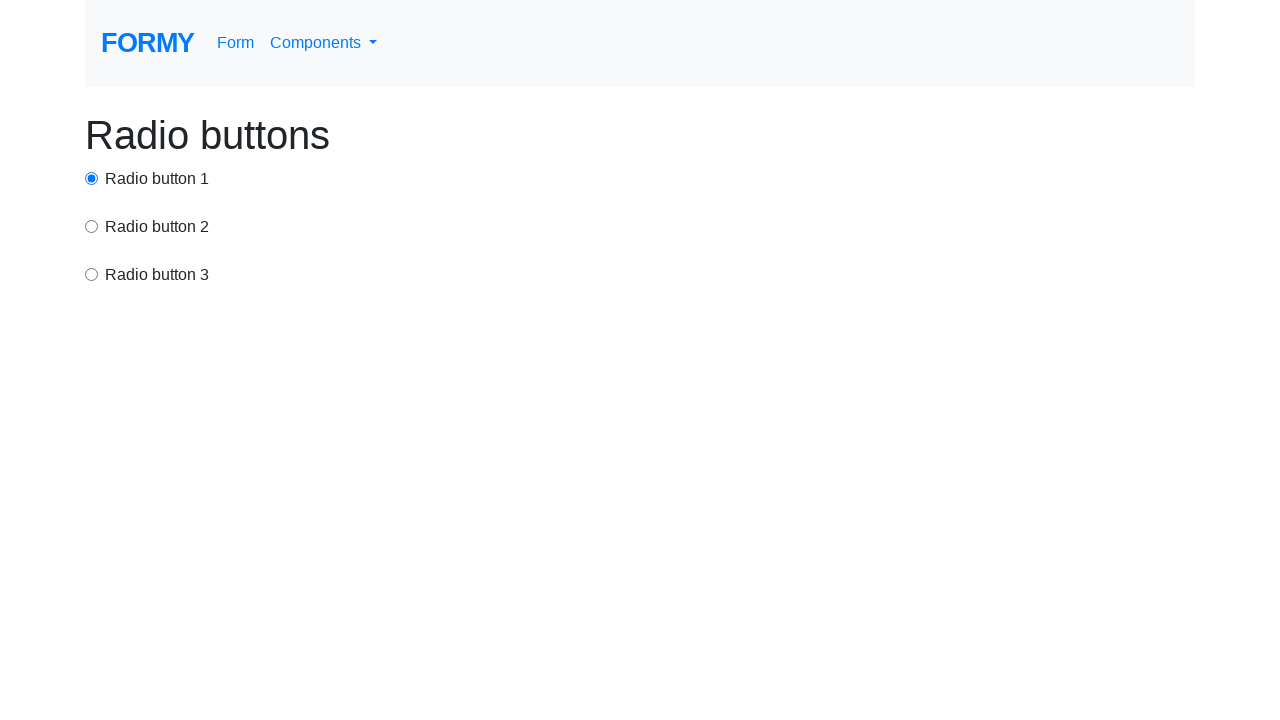

Located radio button 2 (option2)
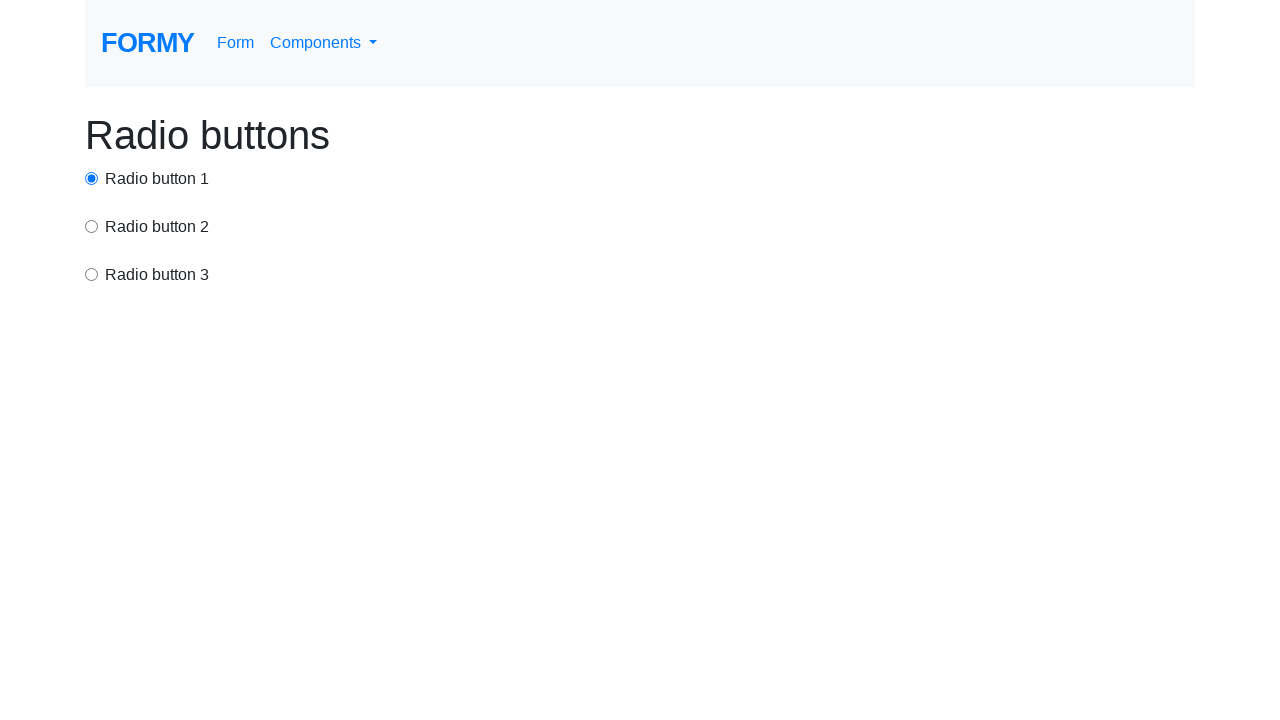

Located radio button 3 (option3)
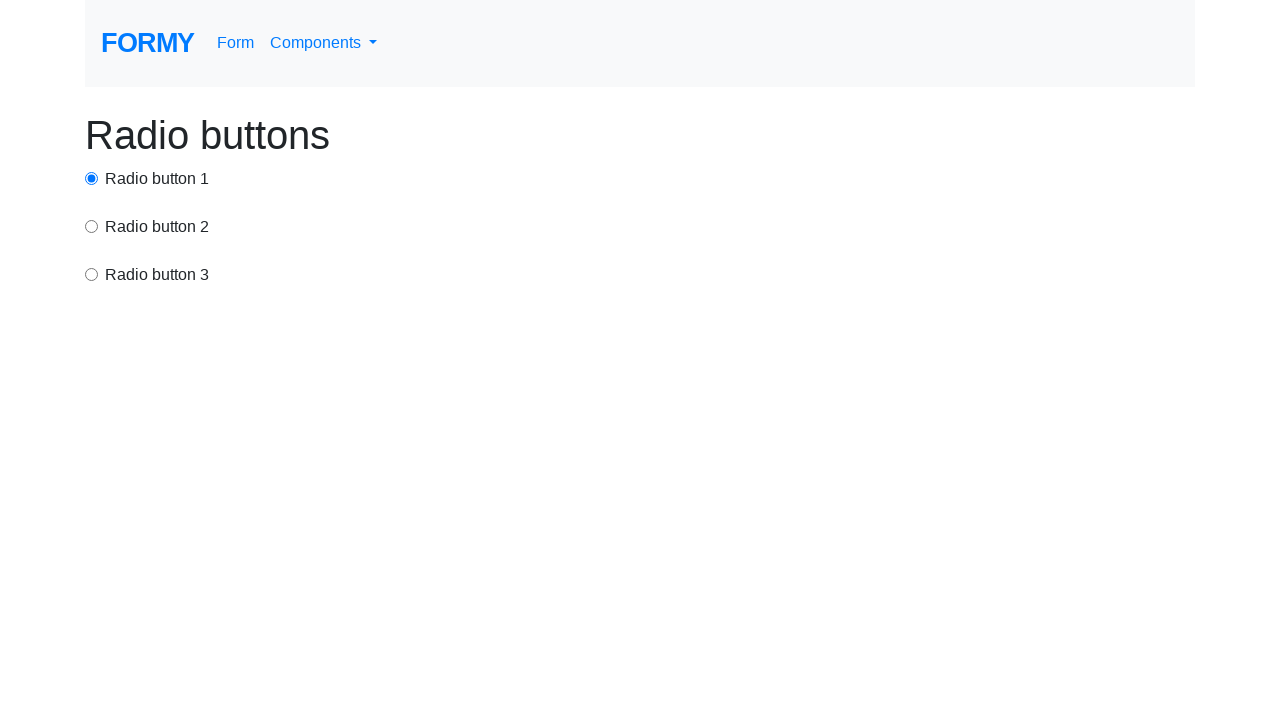

Verified radio button 1 is initially selected
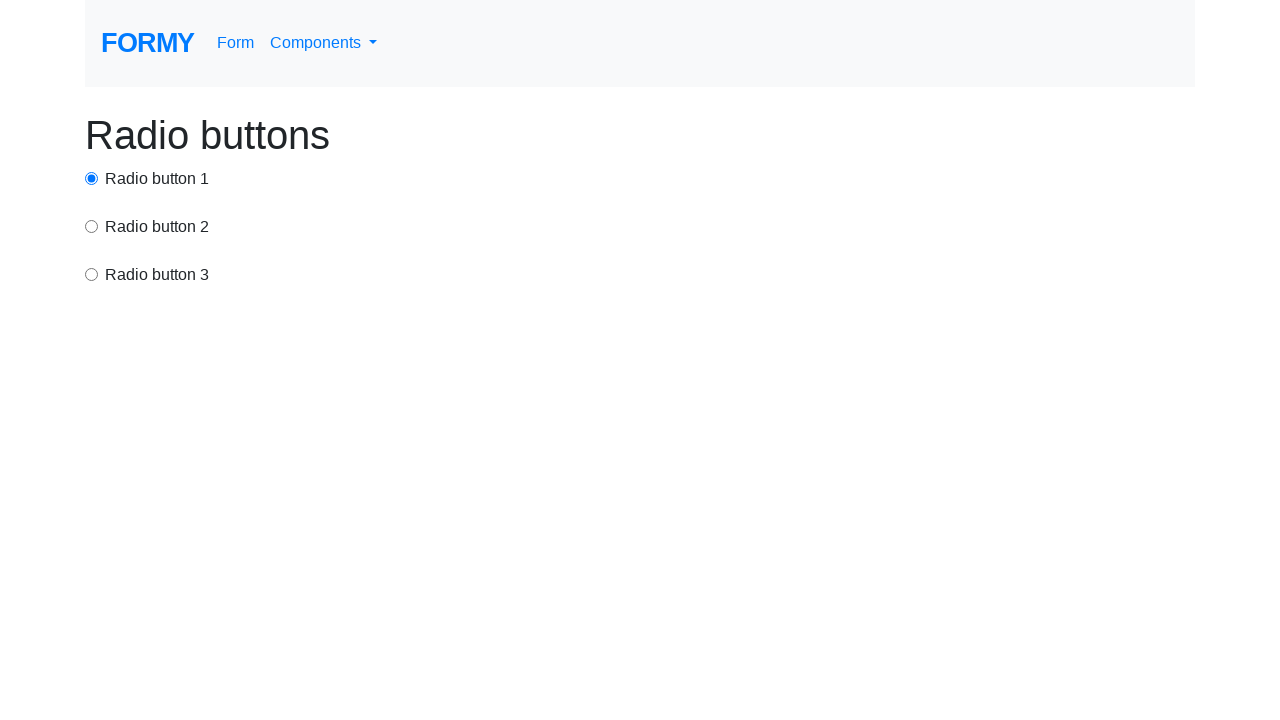

Verified radio button 2 is initially not selected
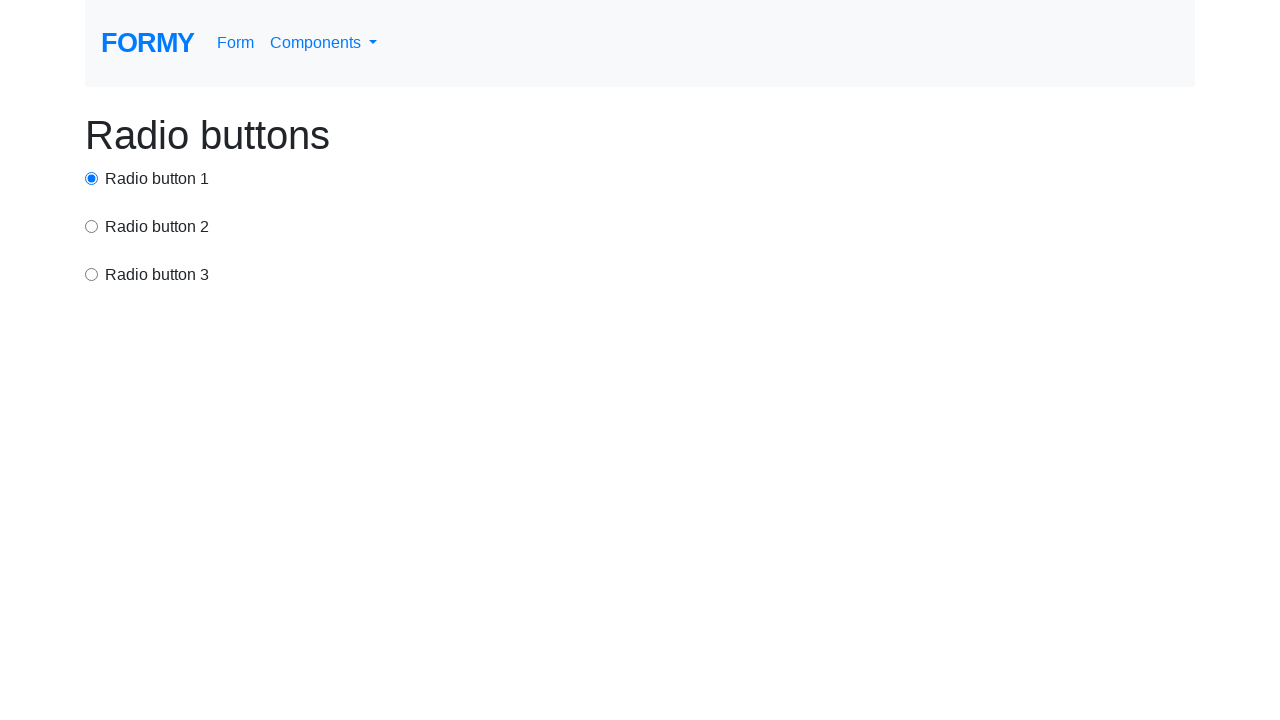

Clicked radio button 3 to change selection at (92, 274) on xpath=//input[@value='option3']
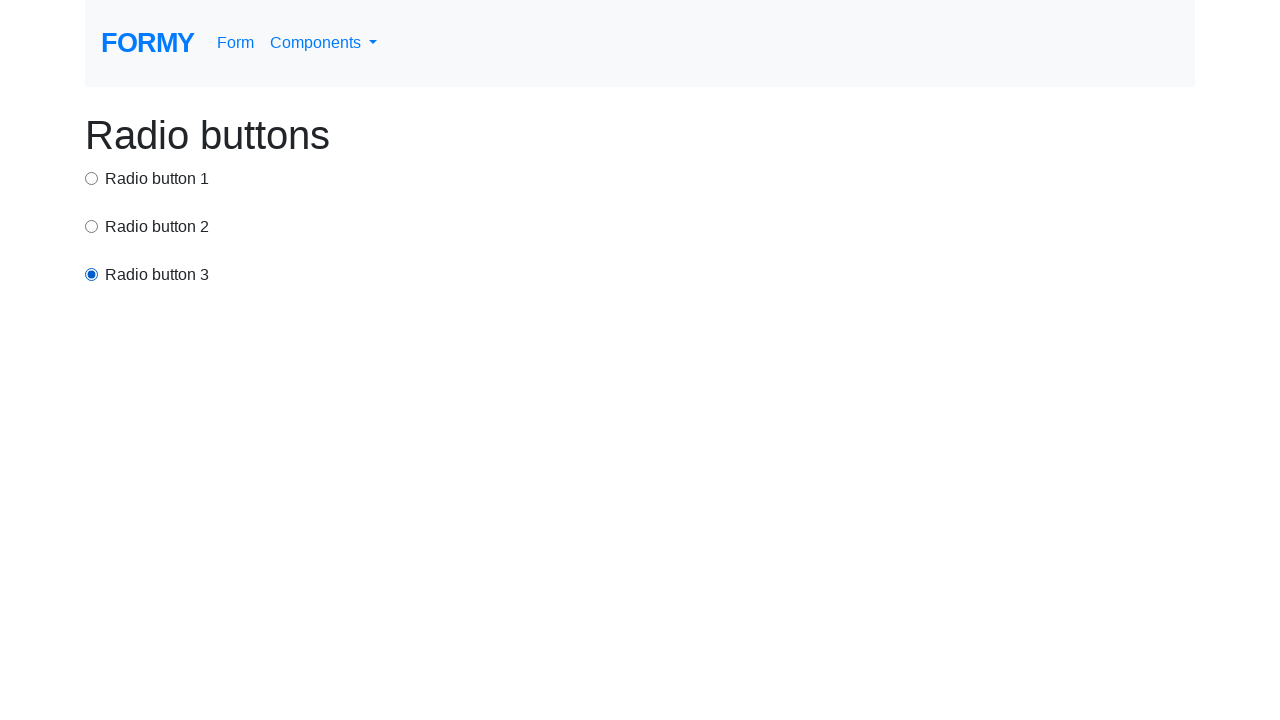

Verified radio button 1 is no longer selected
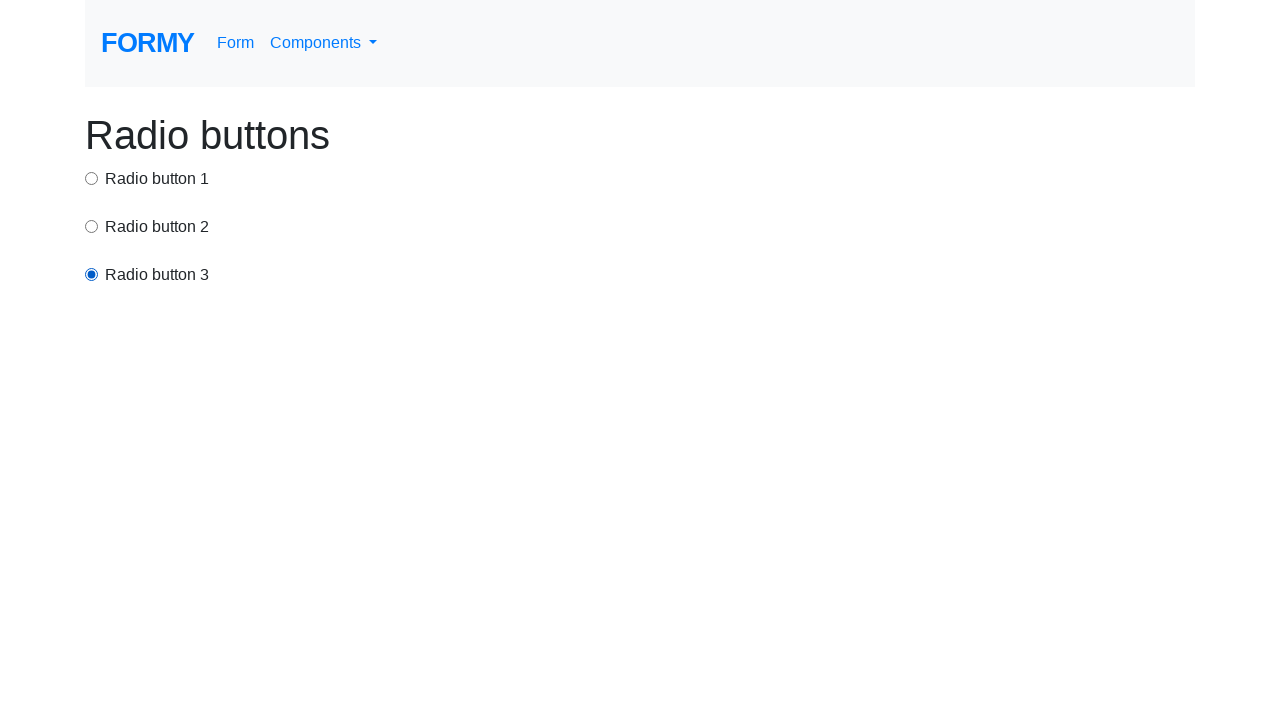

Verified radio button 3 is now selected
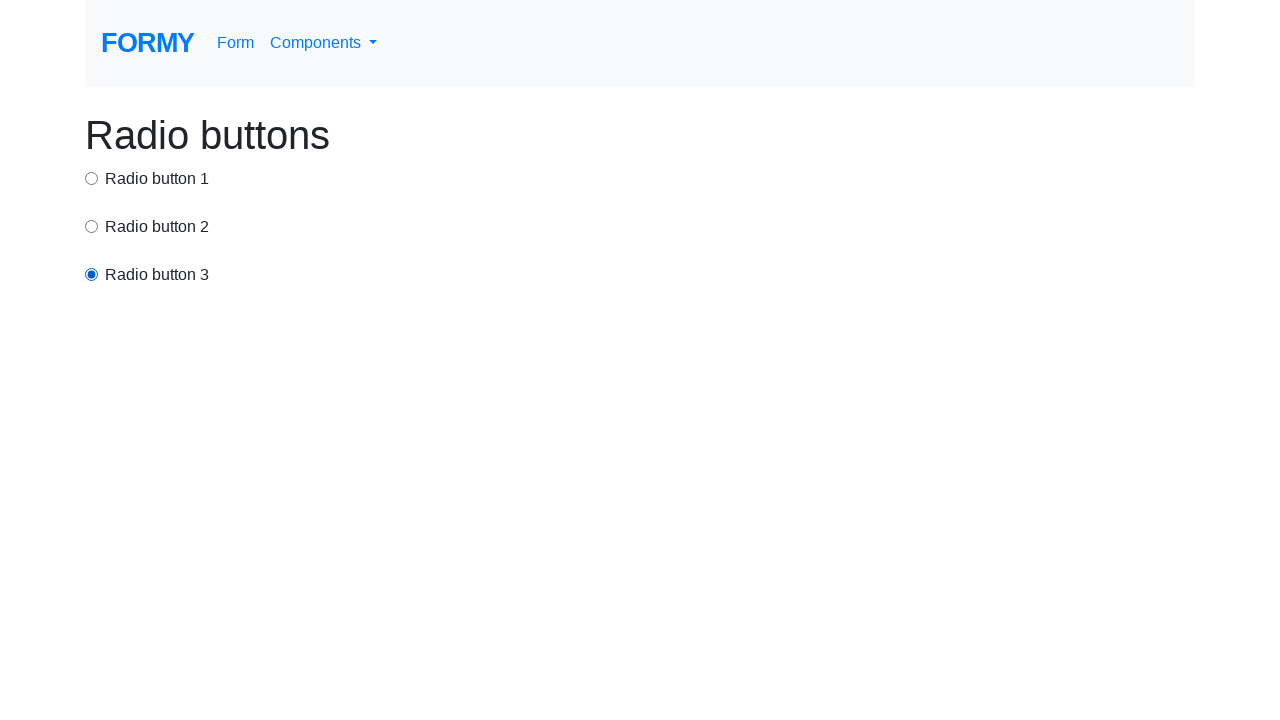

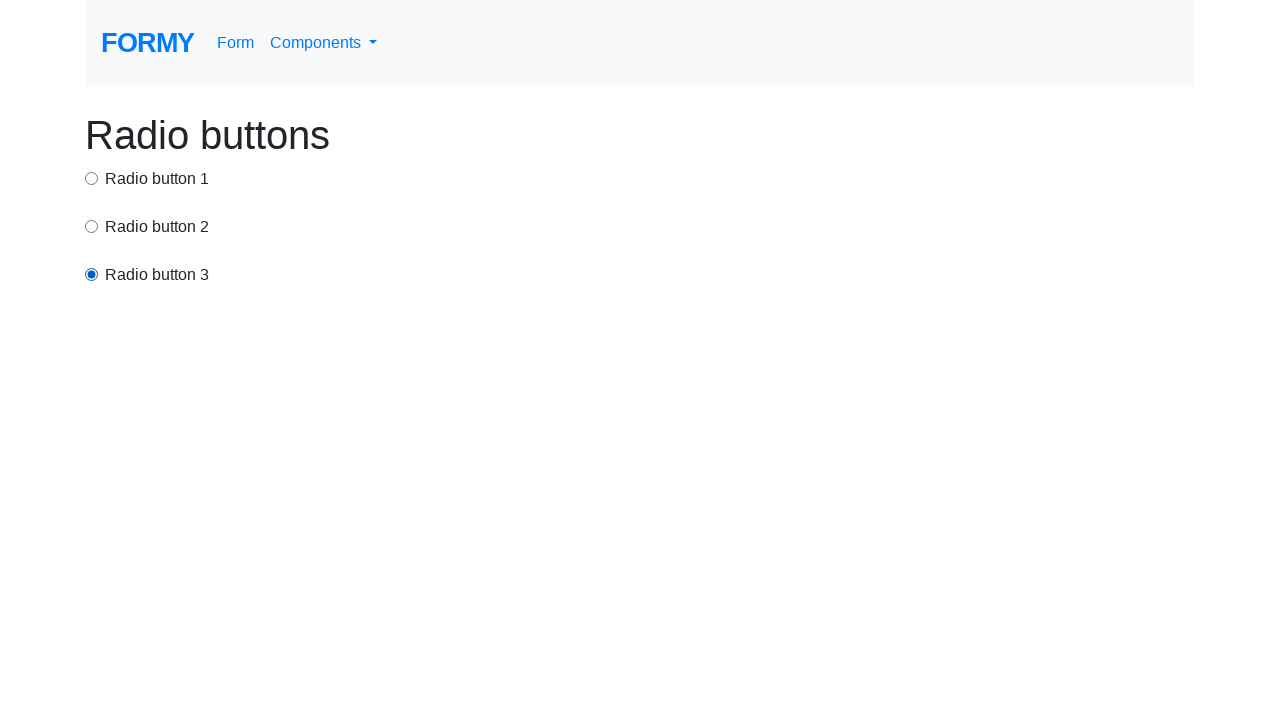